Tests resizable element by clicking, holding and dragging to resize

Starting URL: https://demoqa.com/resizable

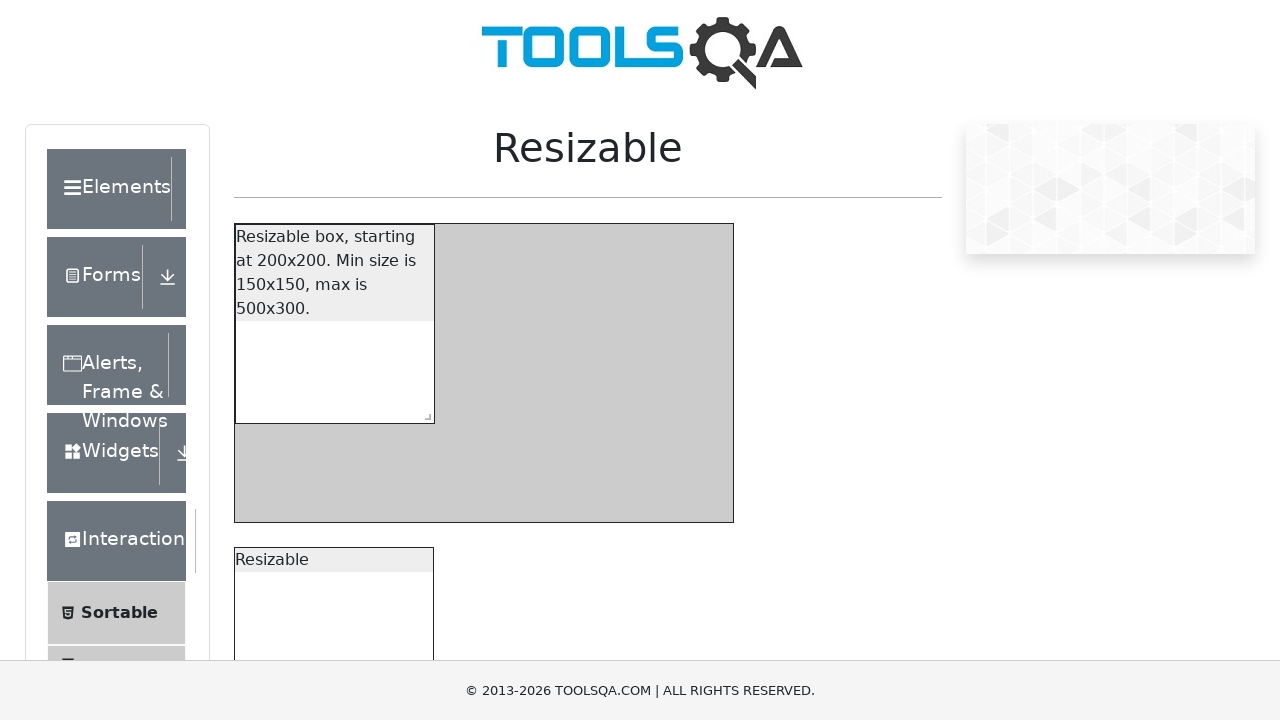

Located resizable box resize handle element
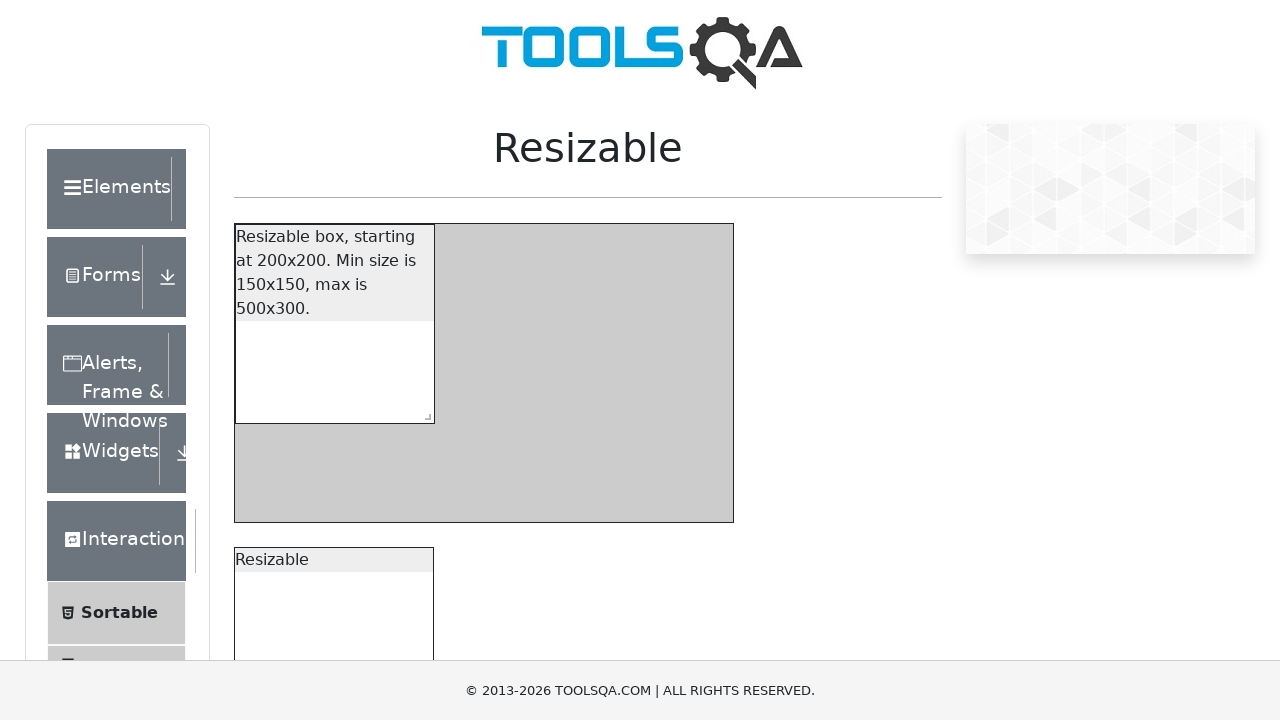

Retrieved bounding box coordinates of resize handle
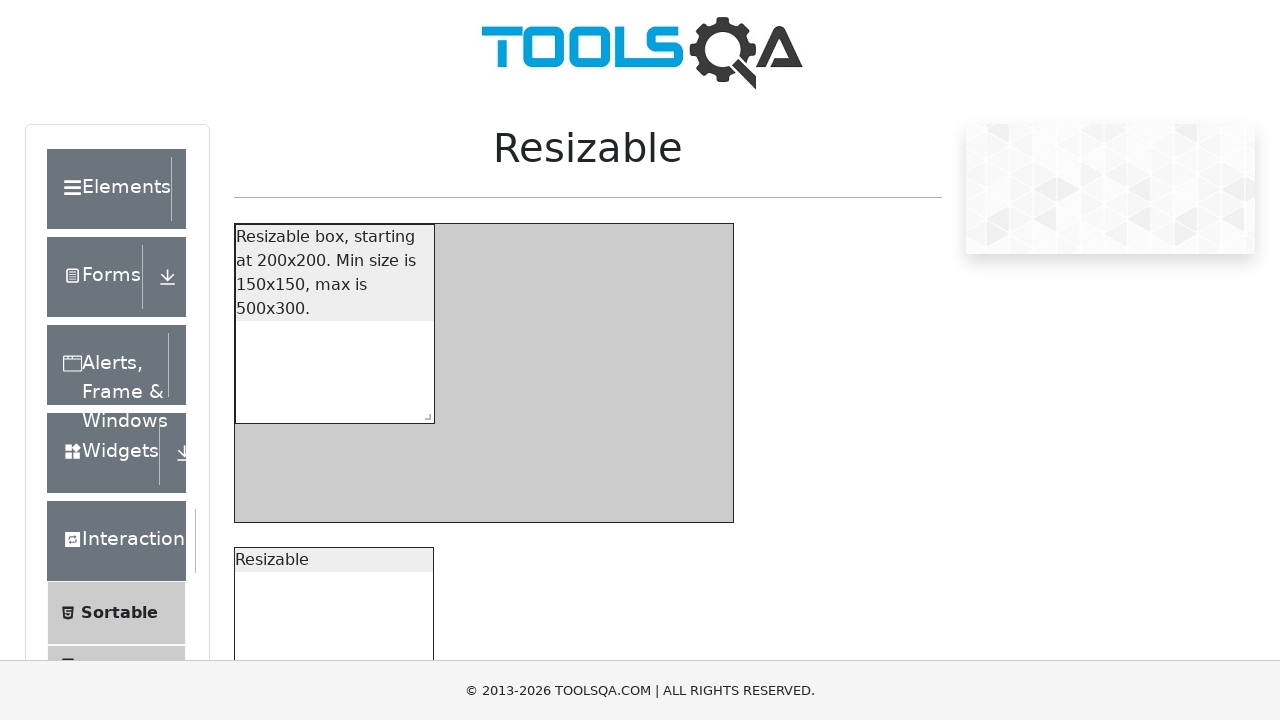

Moved mouse to center of resize handle at (424, 413)
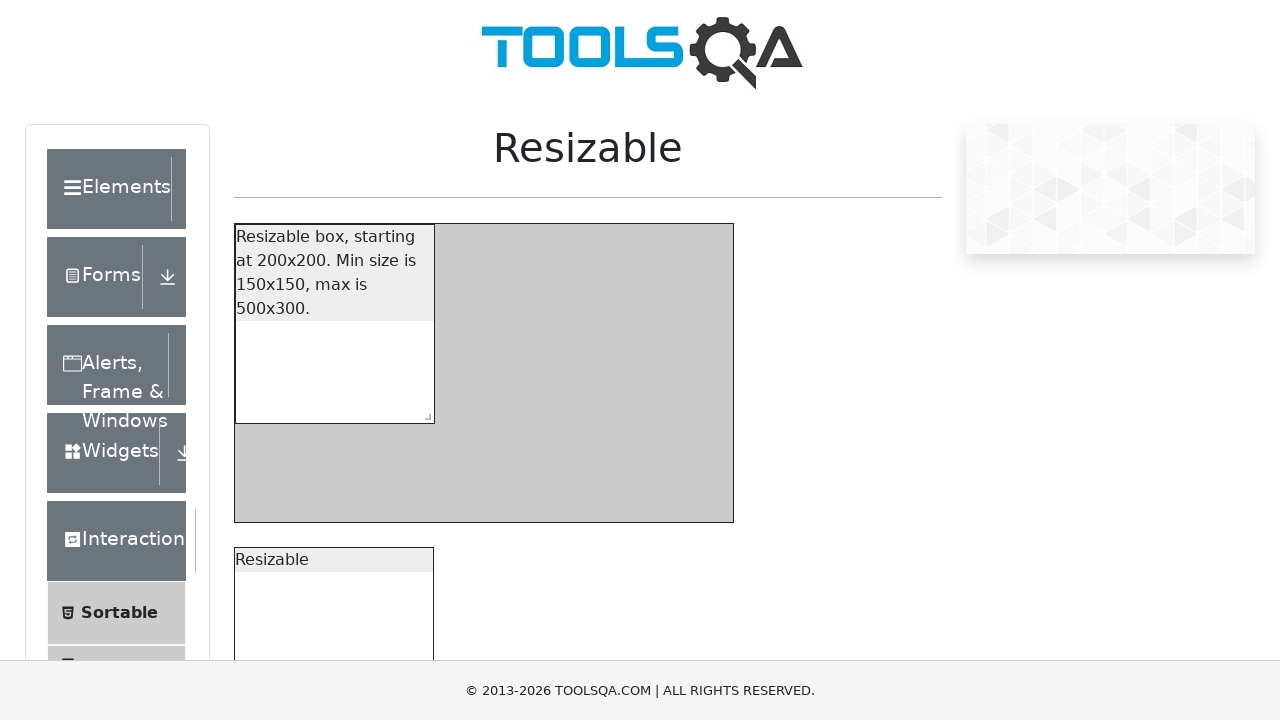

Pressed and held mouse button down on resize handle at (424, 413)
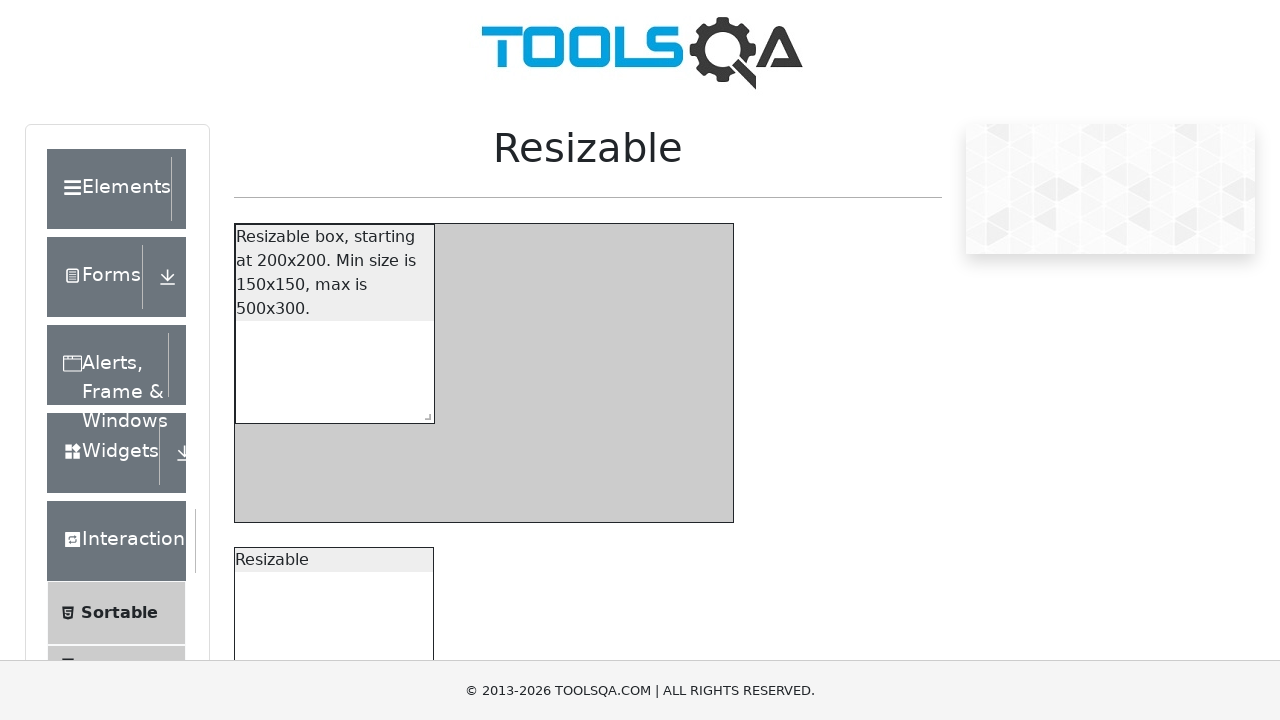

Dragged resize handle 75 pixels down and 75 pixels right at (499, 488)
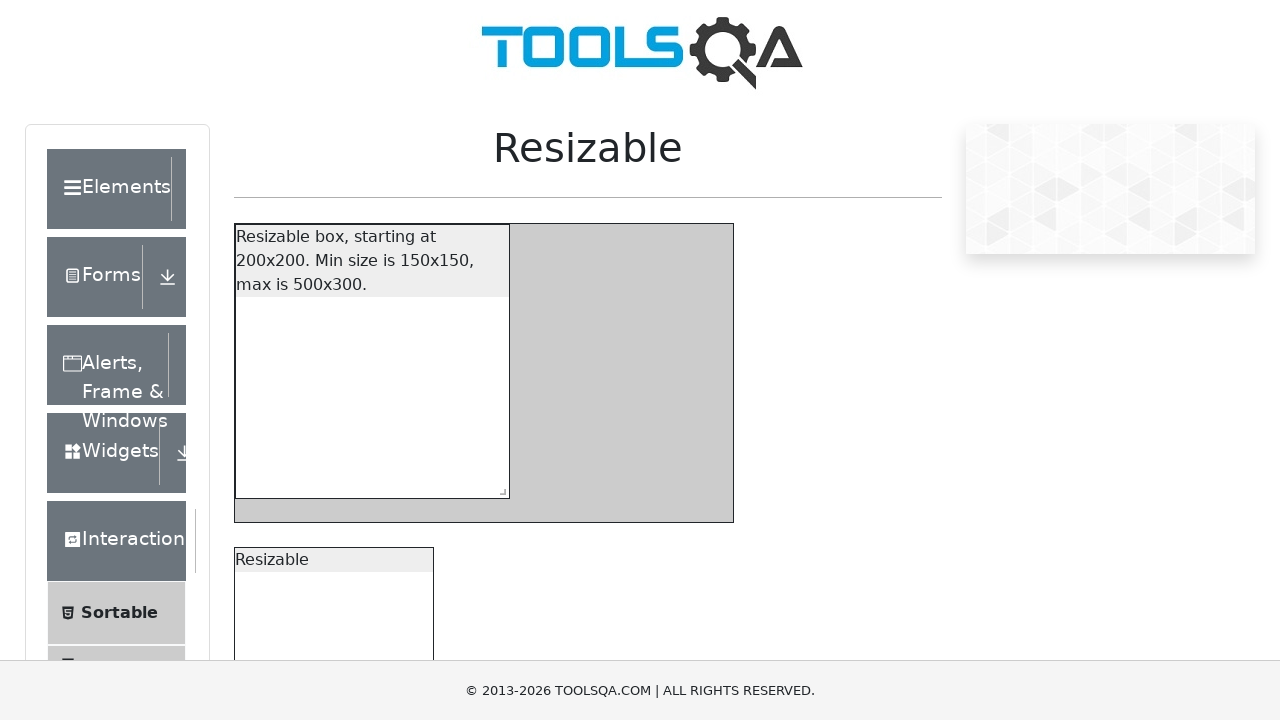

Released mouse button to complete resize operation at (499, 488)
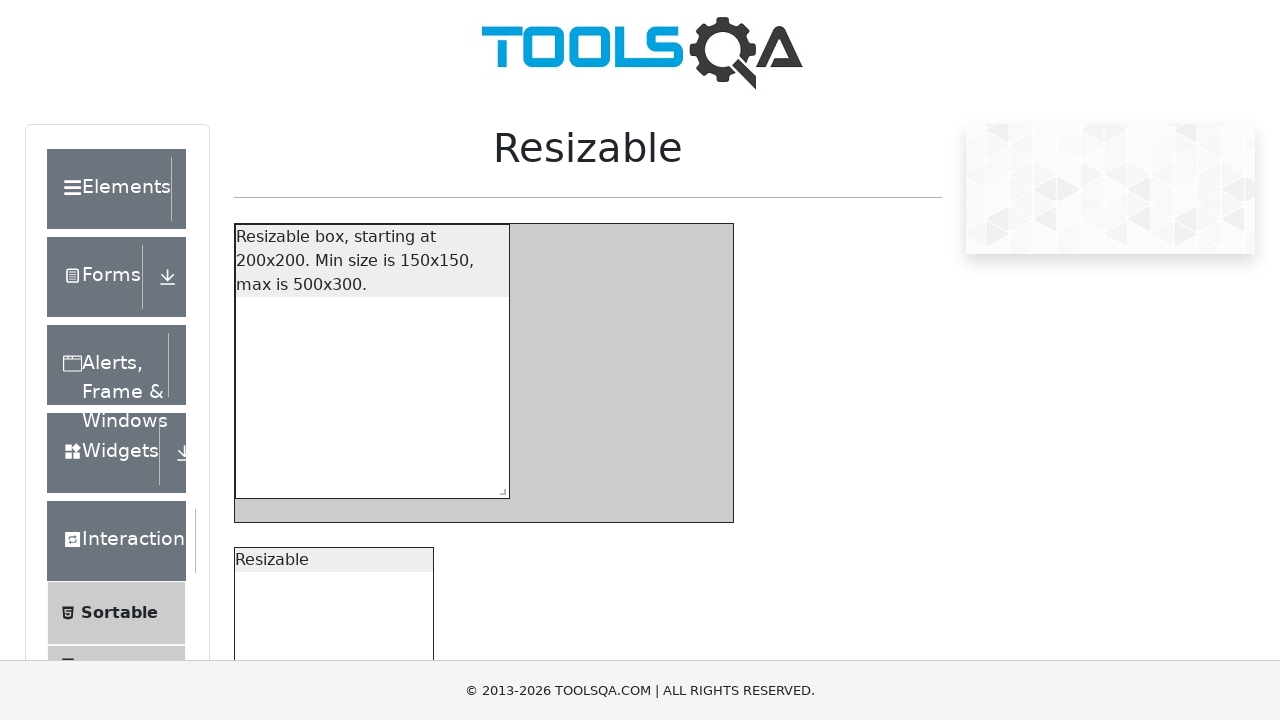

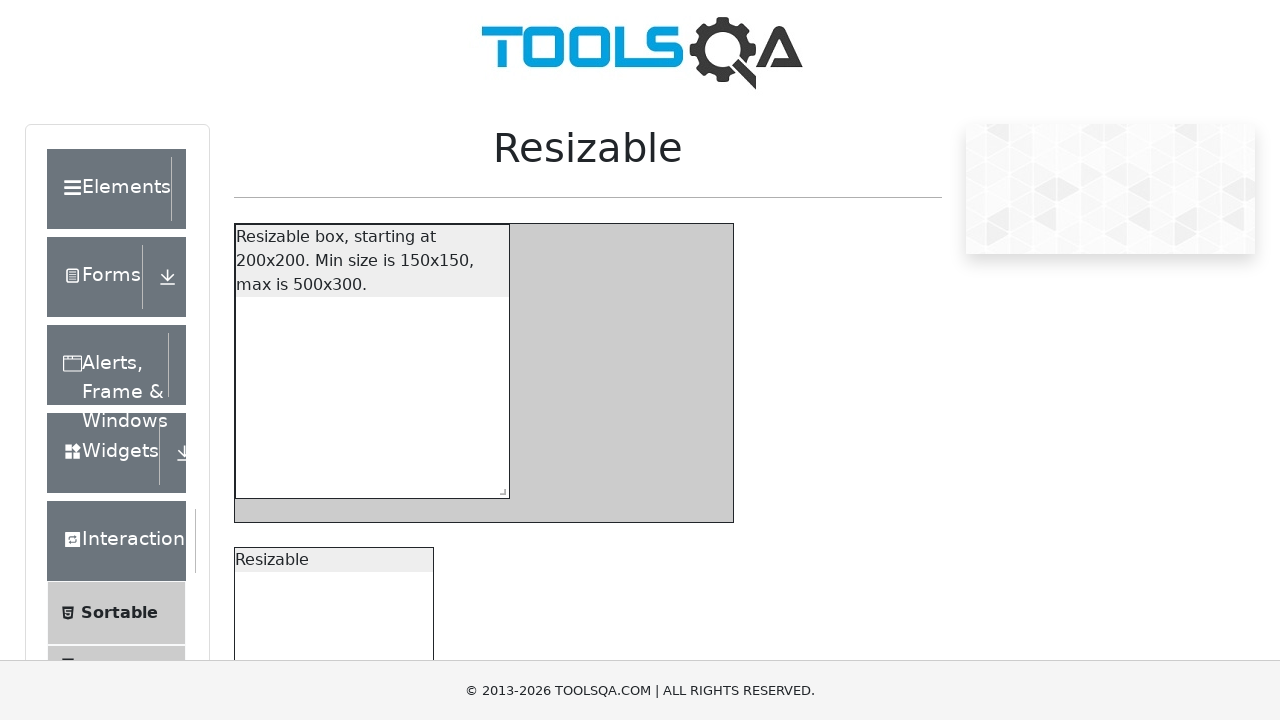